Tests dropdown selection functionality by calculating the sum of two numbers displayed on the page and selecting the corresponding value from a dropdown menu

Starting URL: http://suninjuly.github.io/selects1.html

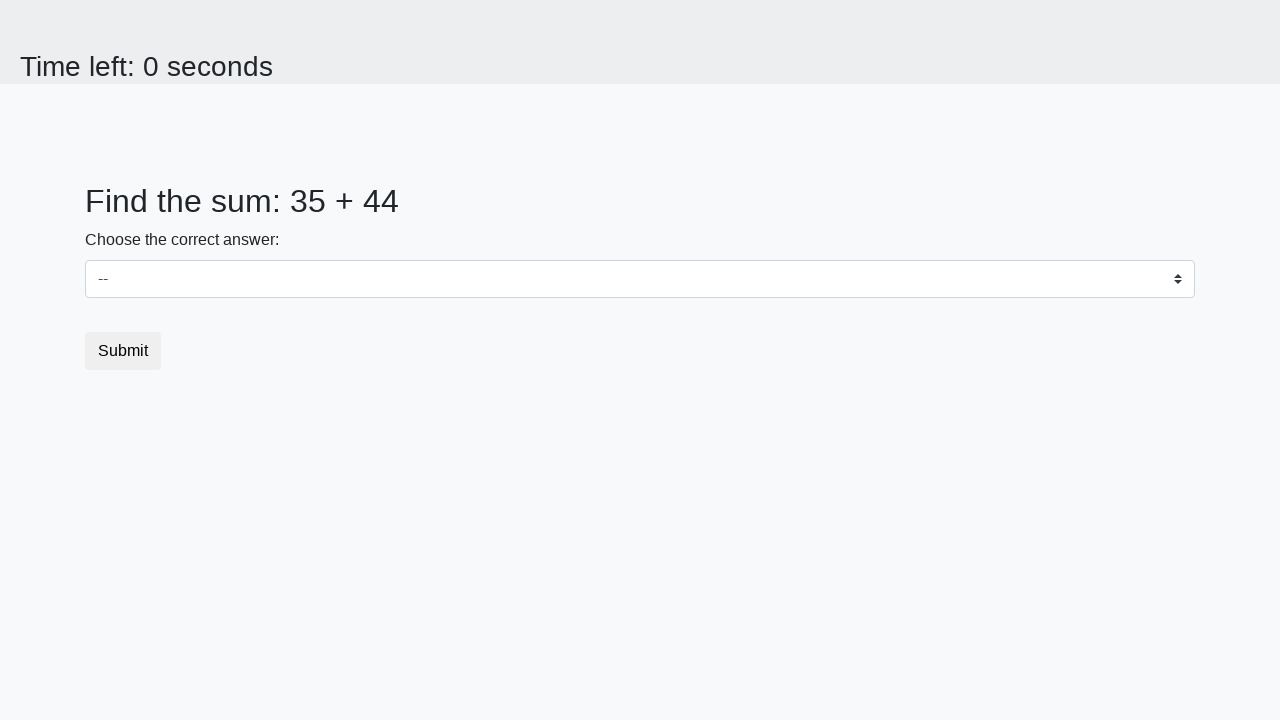

Retrieved first number from #num1 element
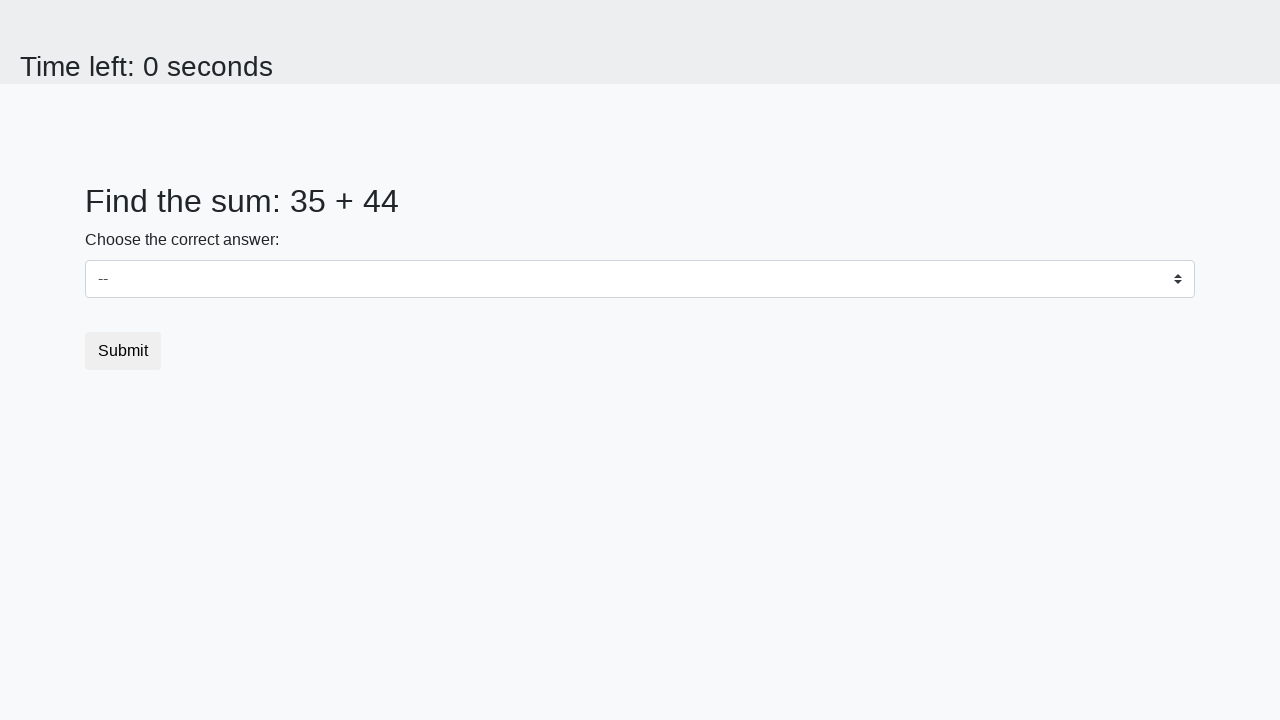

Retrieved second number from #num2 element
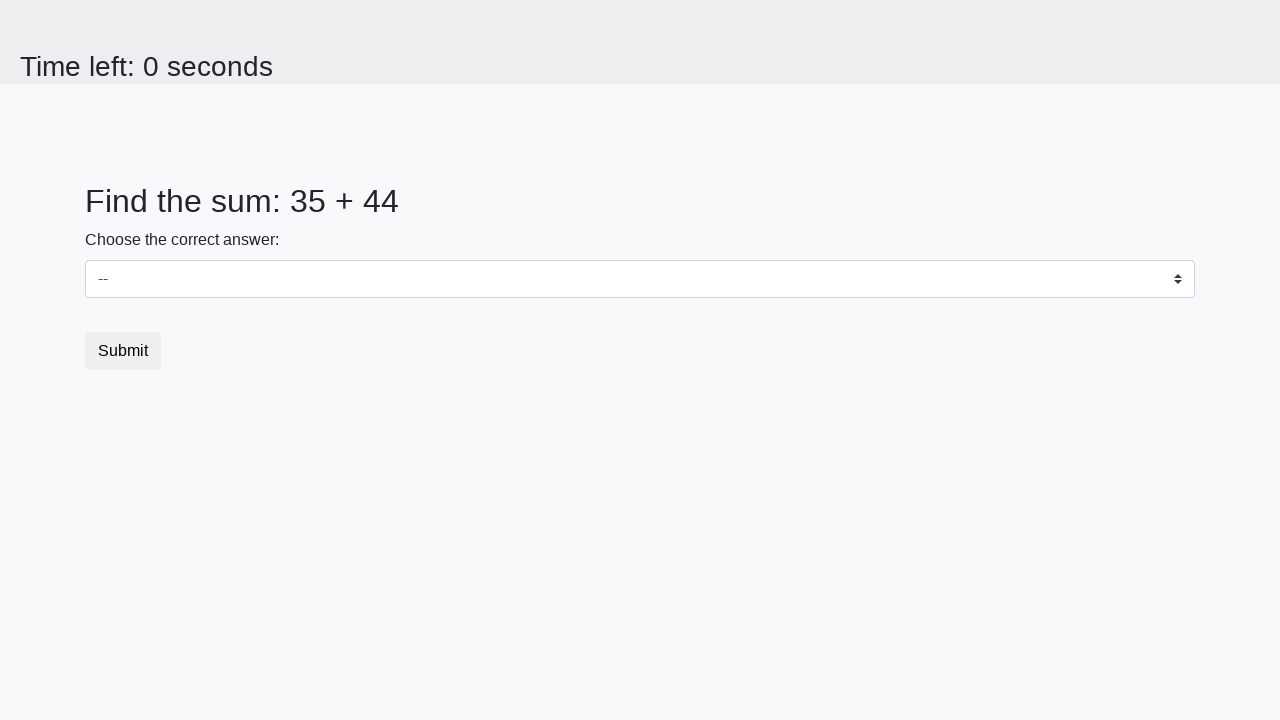

Calculated sum of 35 + 44 = 79
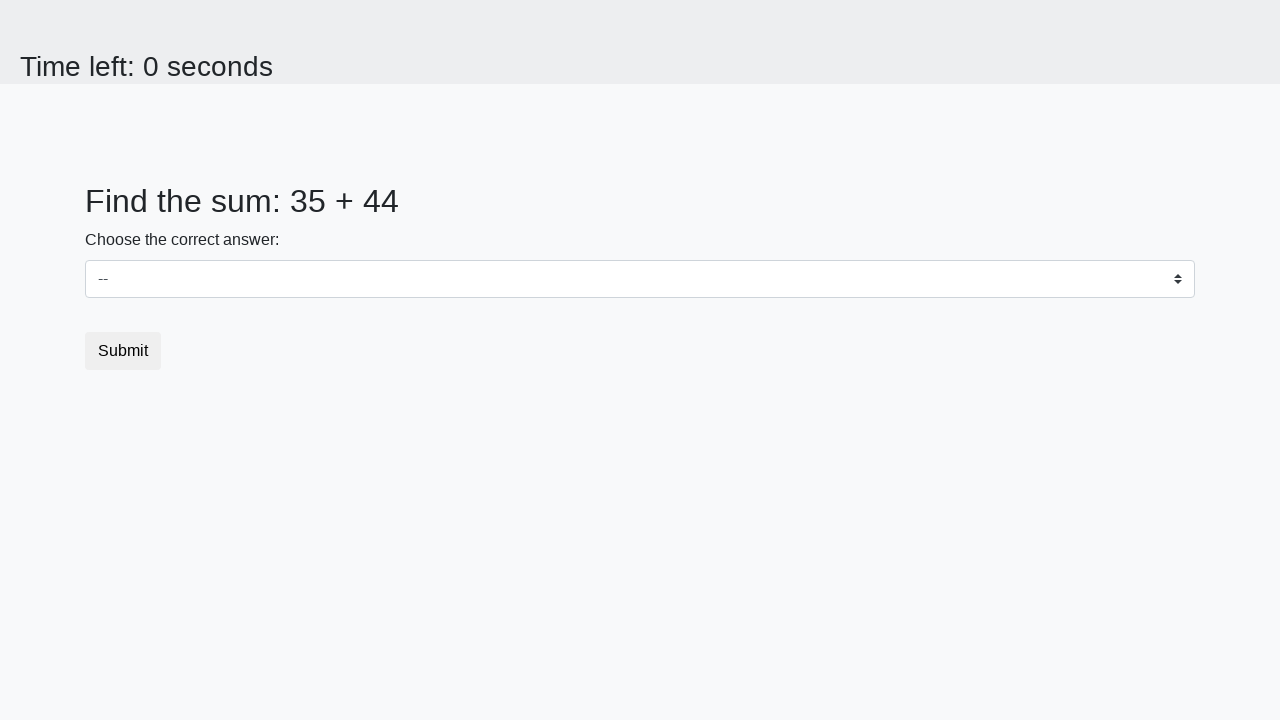

Selected dropdown option with value 79 on select
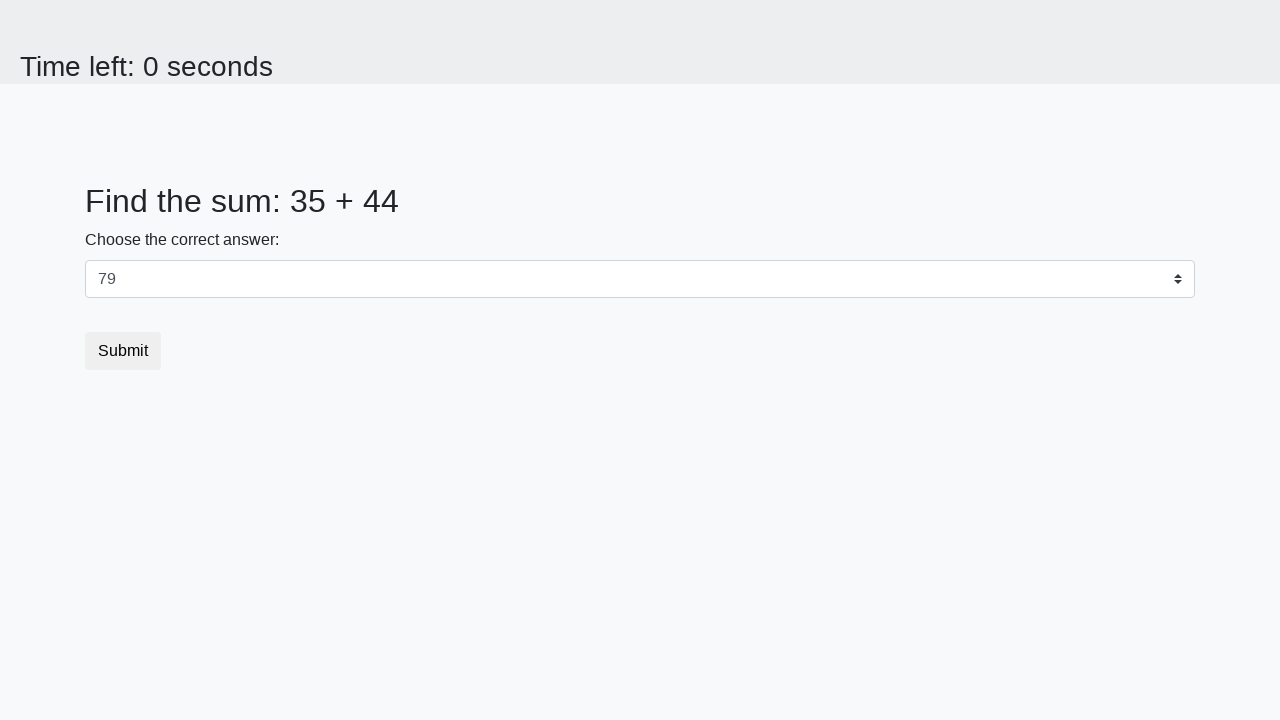

Clicked submit button at (123, 351) on button
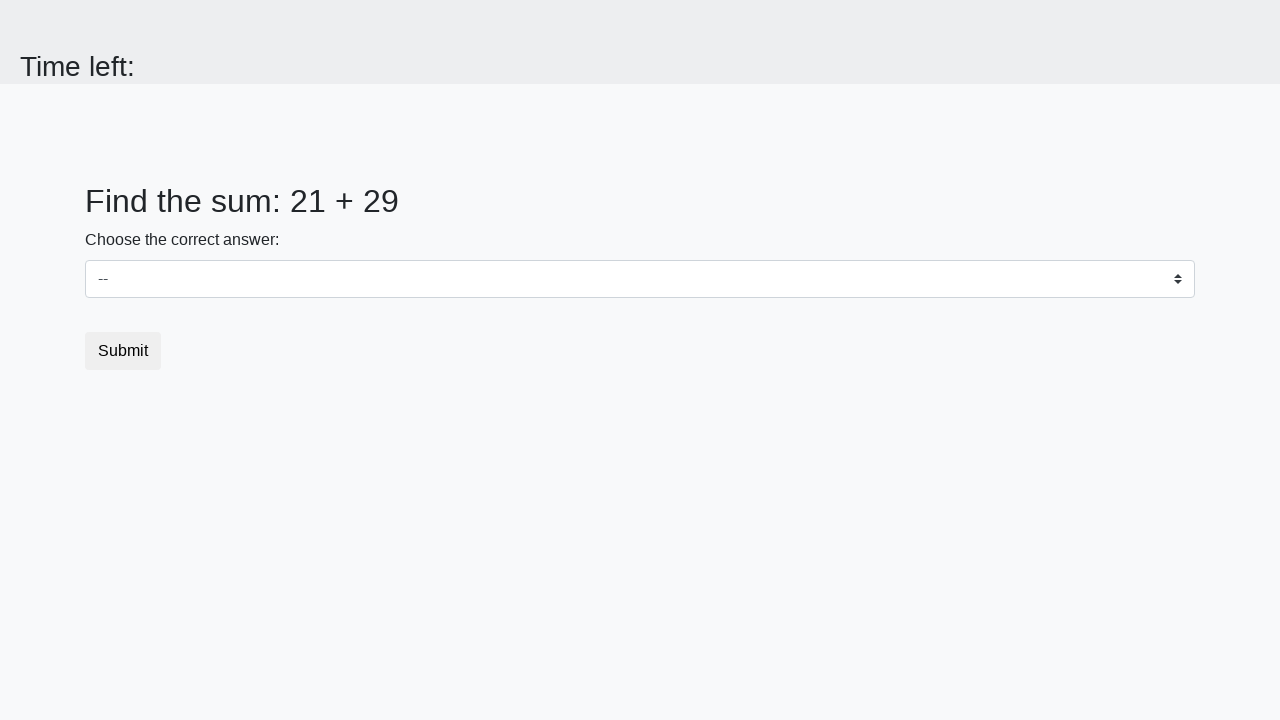

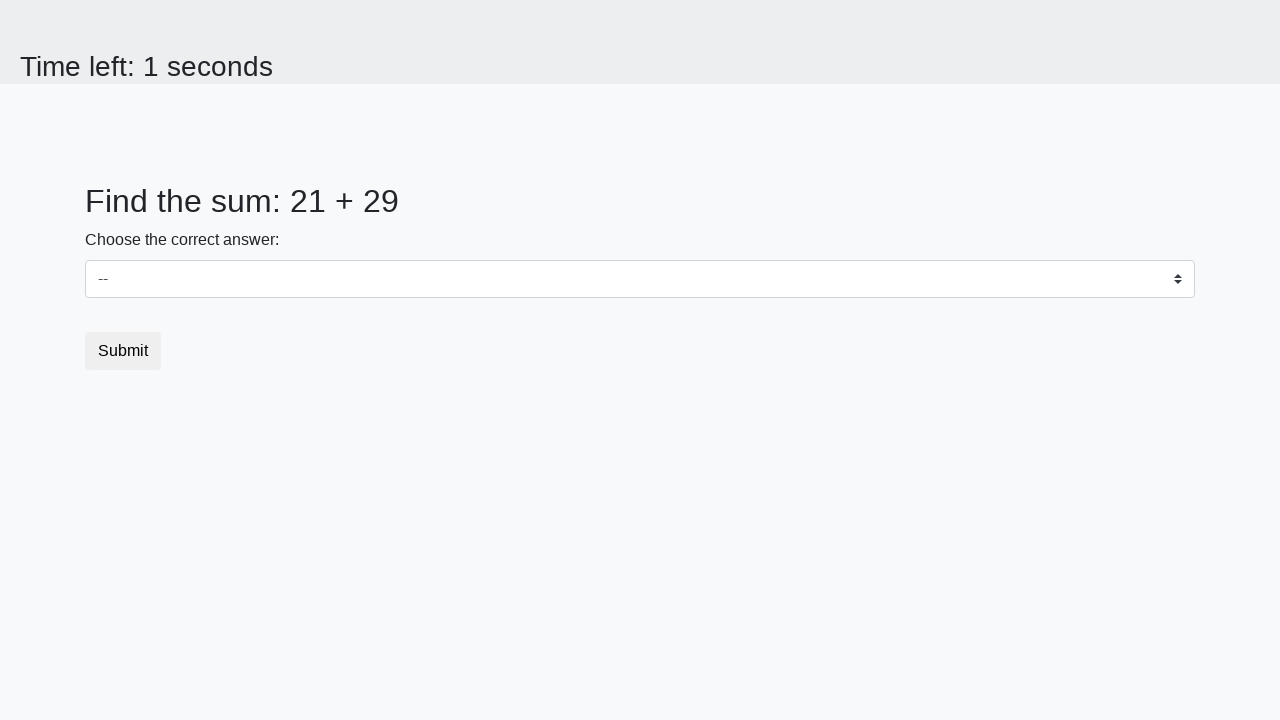